Tests a loading images page by waiting for images to finish loading (indicated by "Done!" text appearing) and then verifying the award image element is present

Starting URL: https://bonigarcia.dev/selenium-webdriver-java/loading-images.html

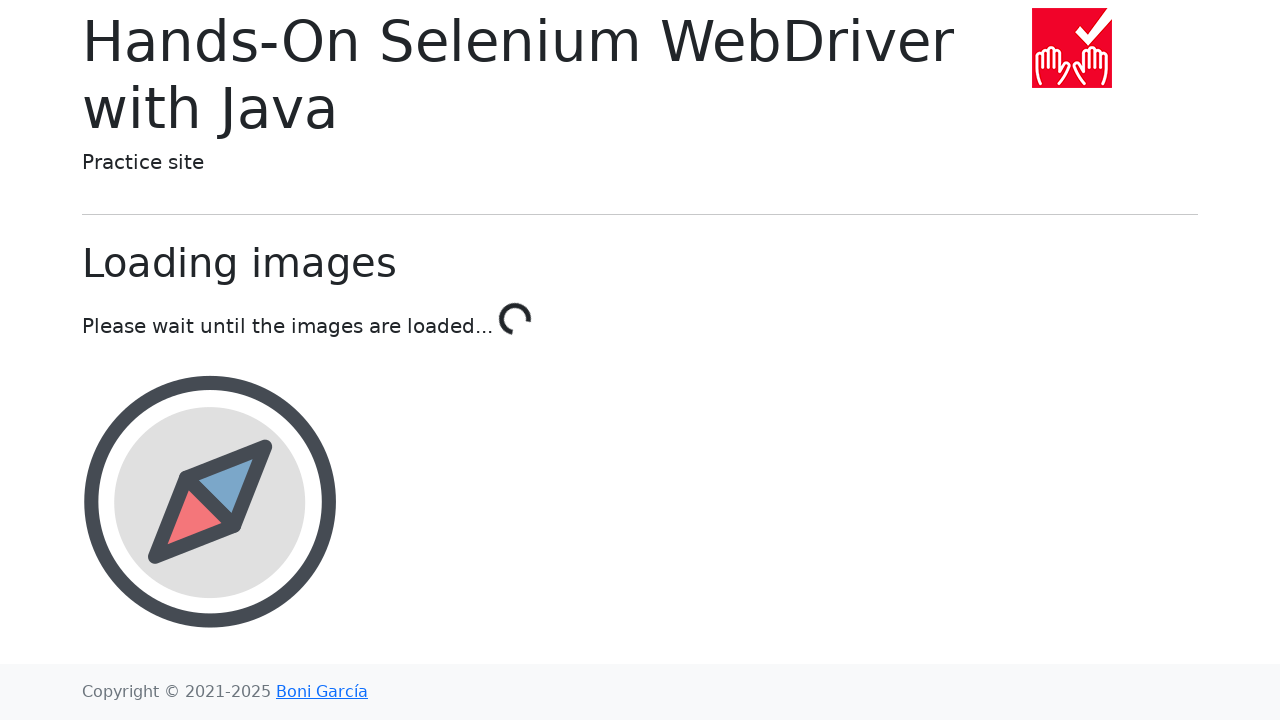

Navigated to loading images test page
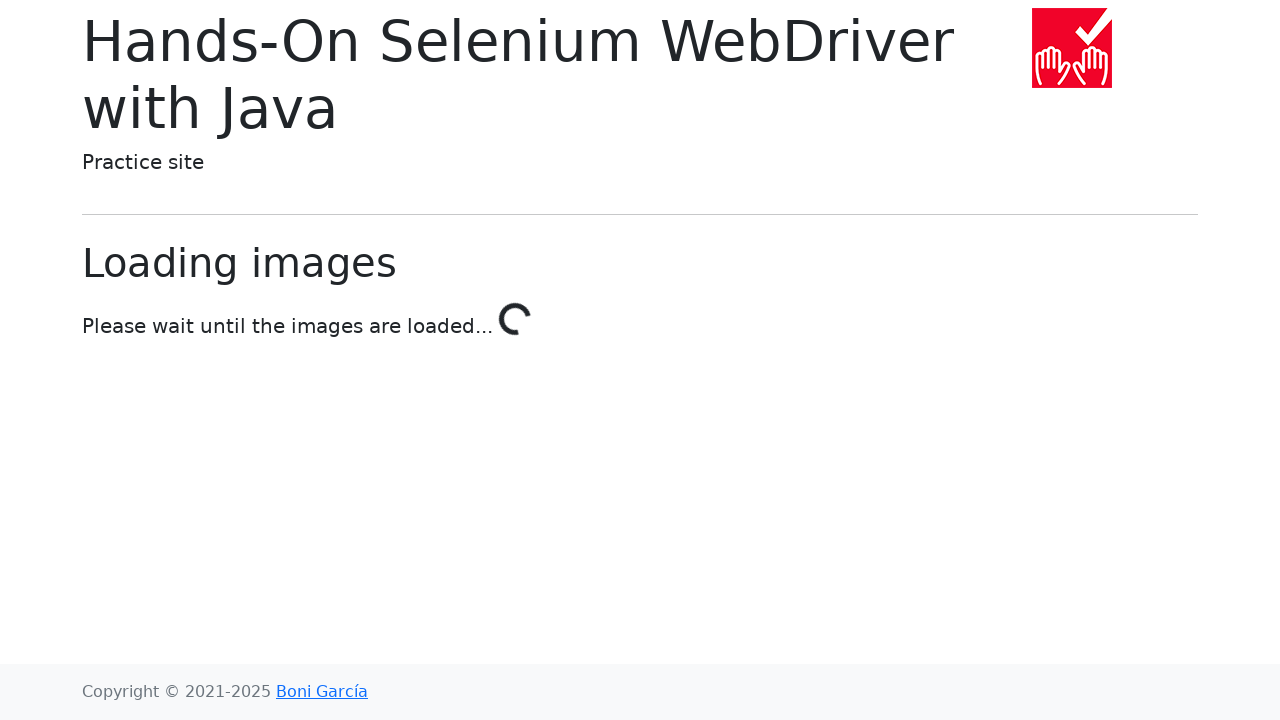

Waited for images to finish loading - 'Done!' text appeared
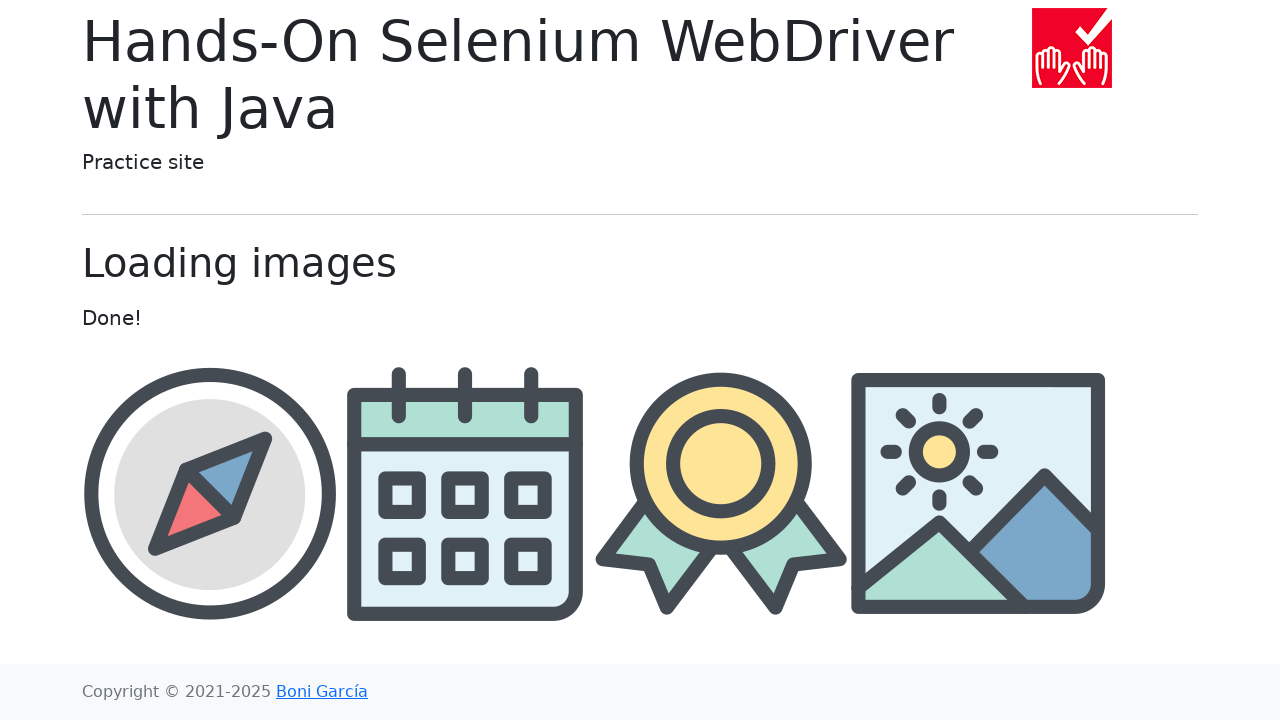

Verified award image element is present
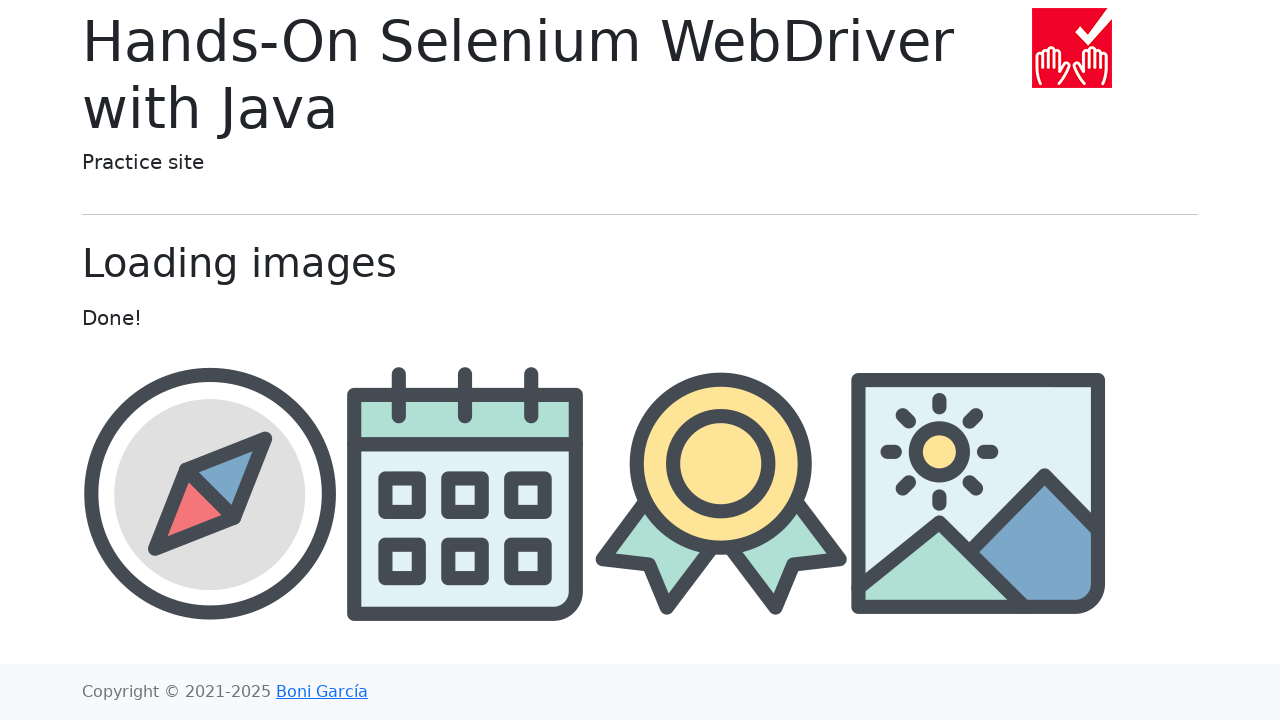

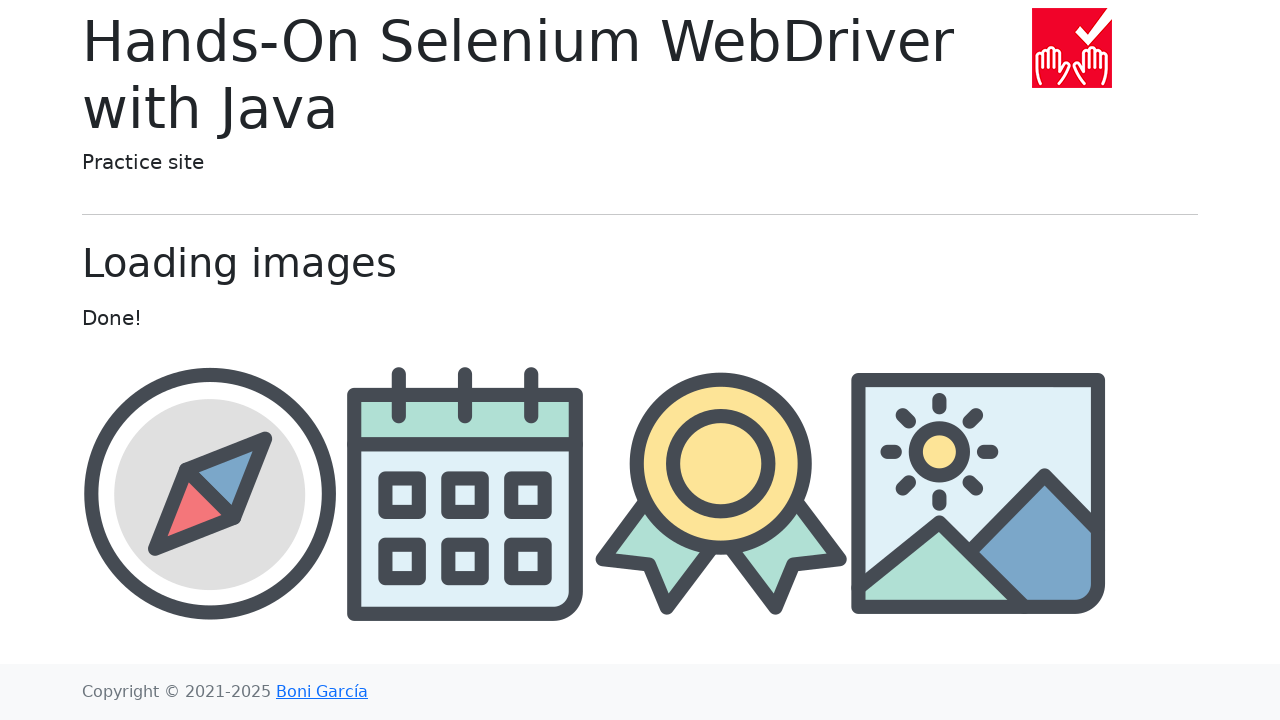